Tests a math puzzle page by reading two numbers displayed on the page, calculating their sum, selecting the result from a dropdown menu, and submitting the answer.

Starting URL: http://suninjuly.github.io/selects1.html

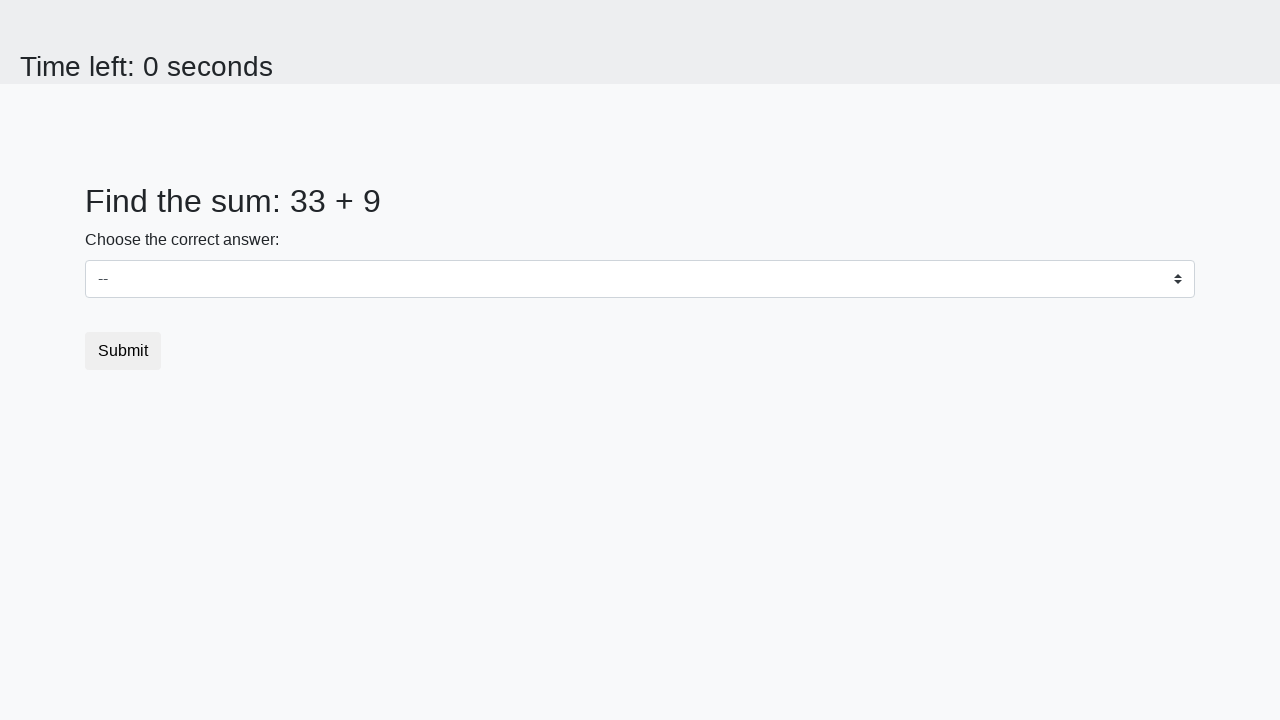

Read first number from #num1 element
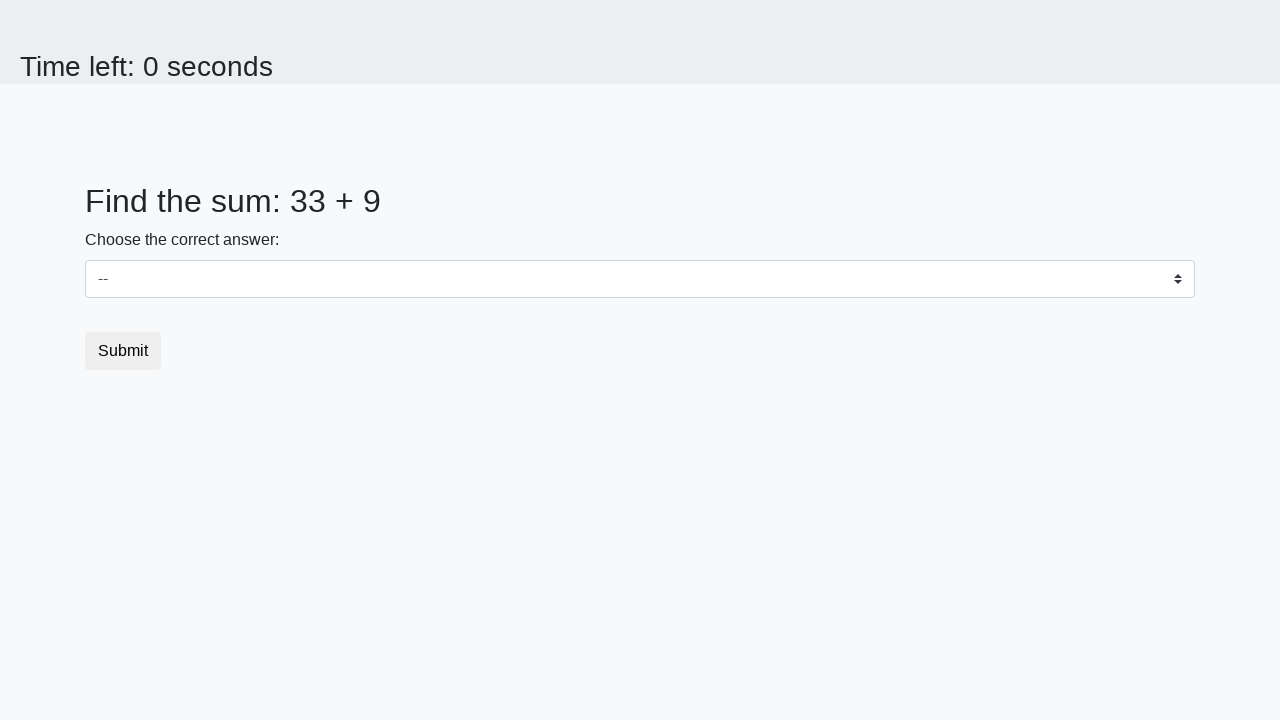

Read second number from #num2 element
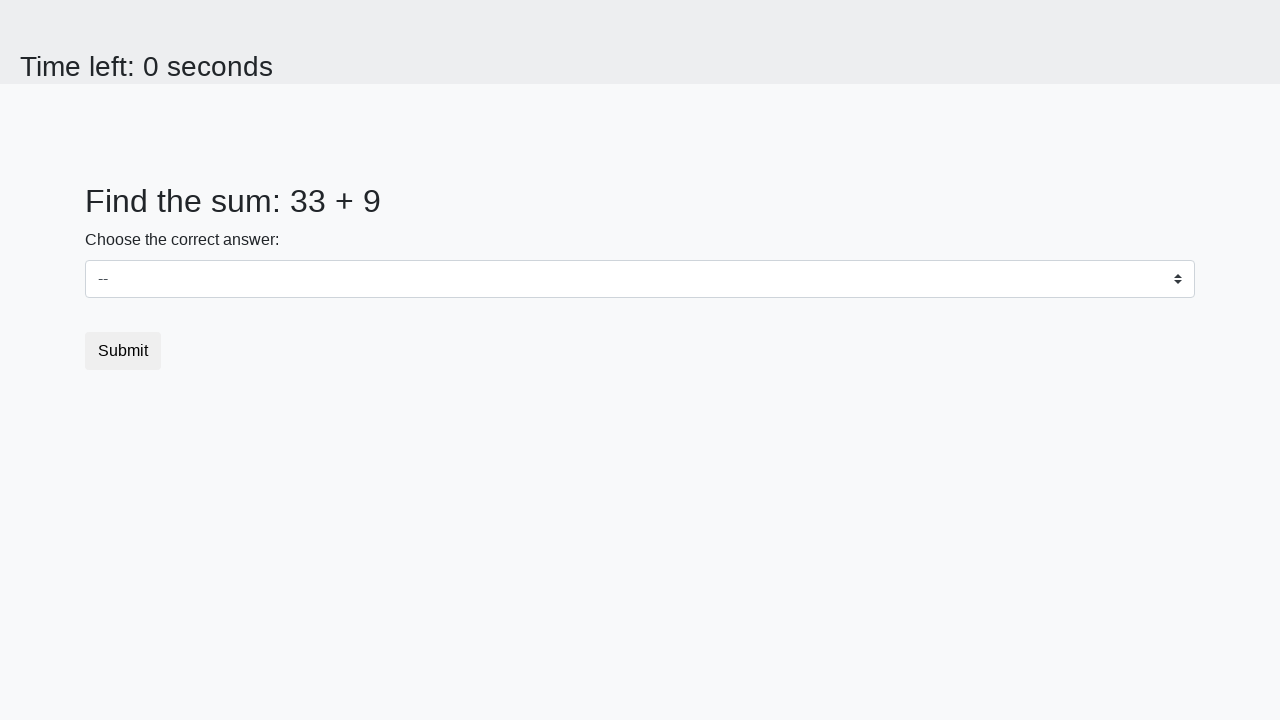

Converted first number to integer: 33
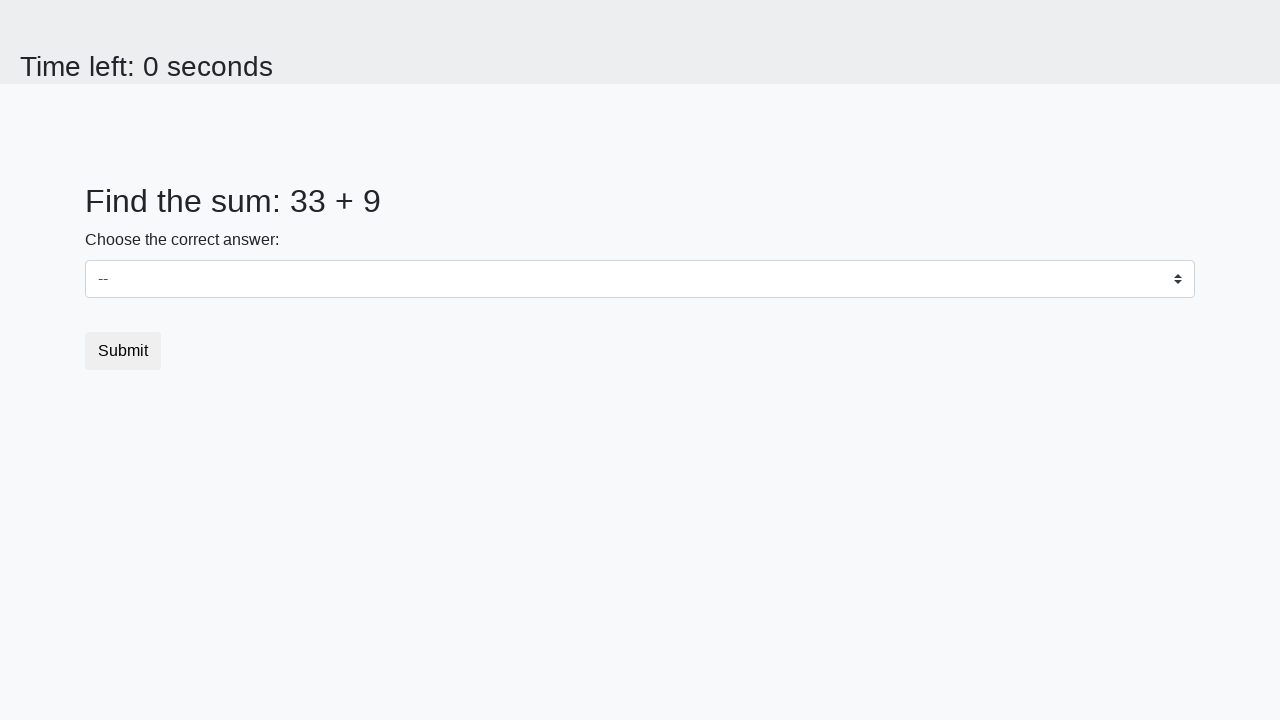

Converted second number to integer: 9
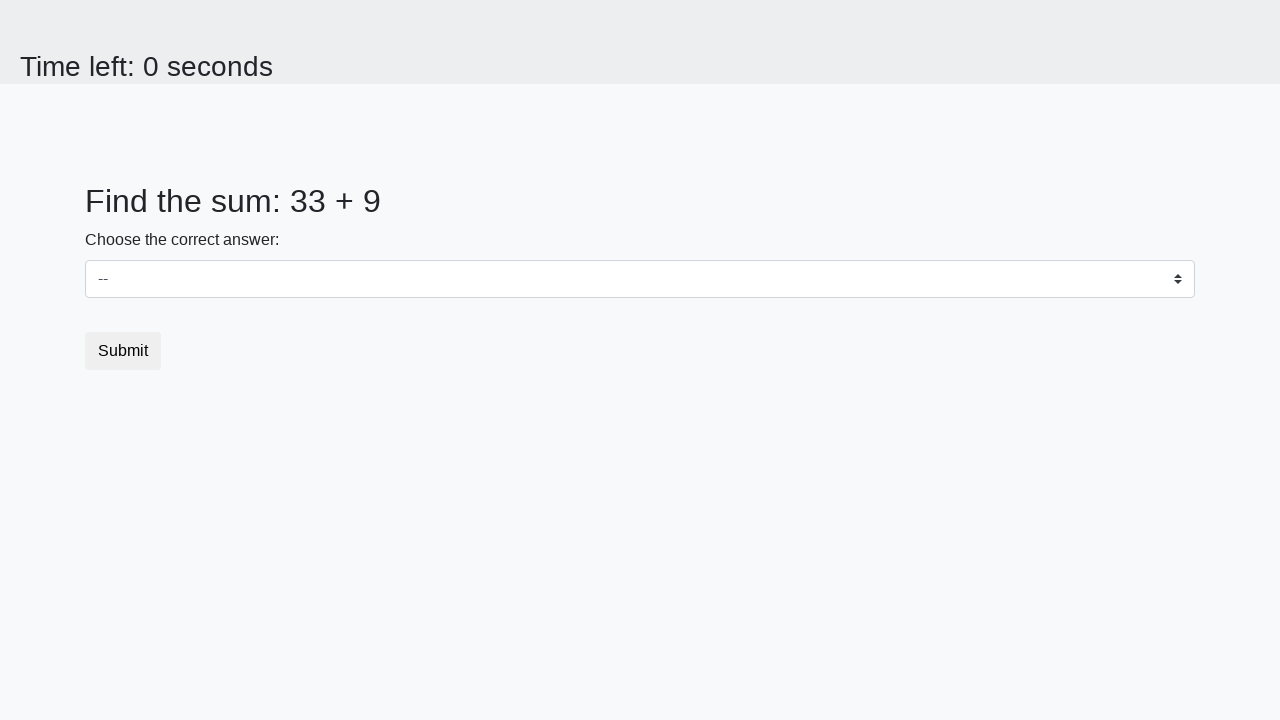

Calculated sum: 33 + 9 = 42
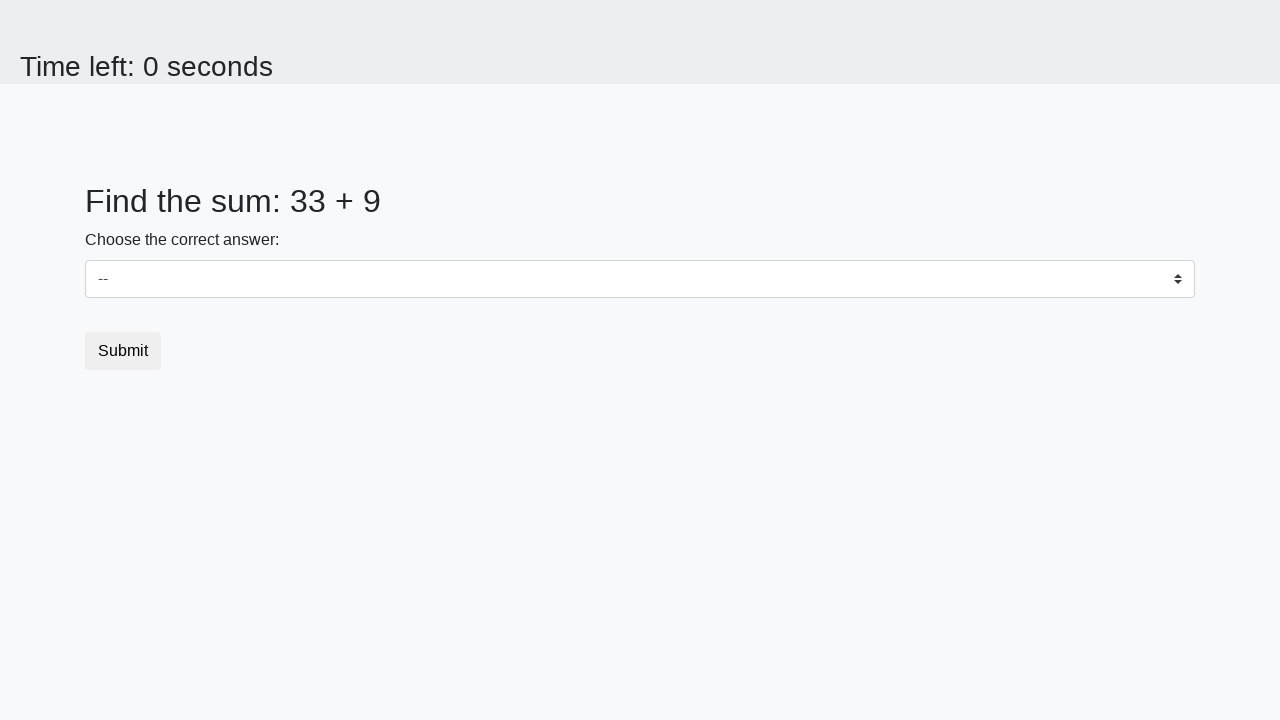

Selected dropdown option with value 42 on #dropdown
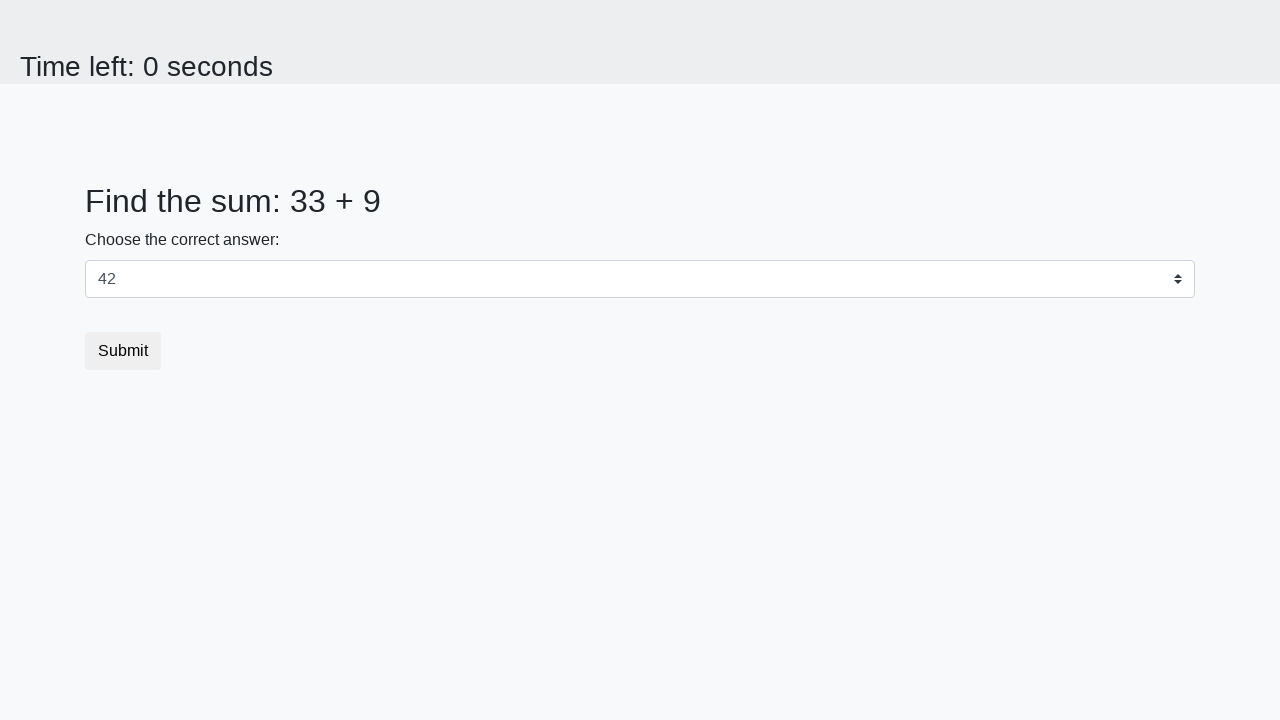

Clicked submit button at (123, 351) on button.btn
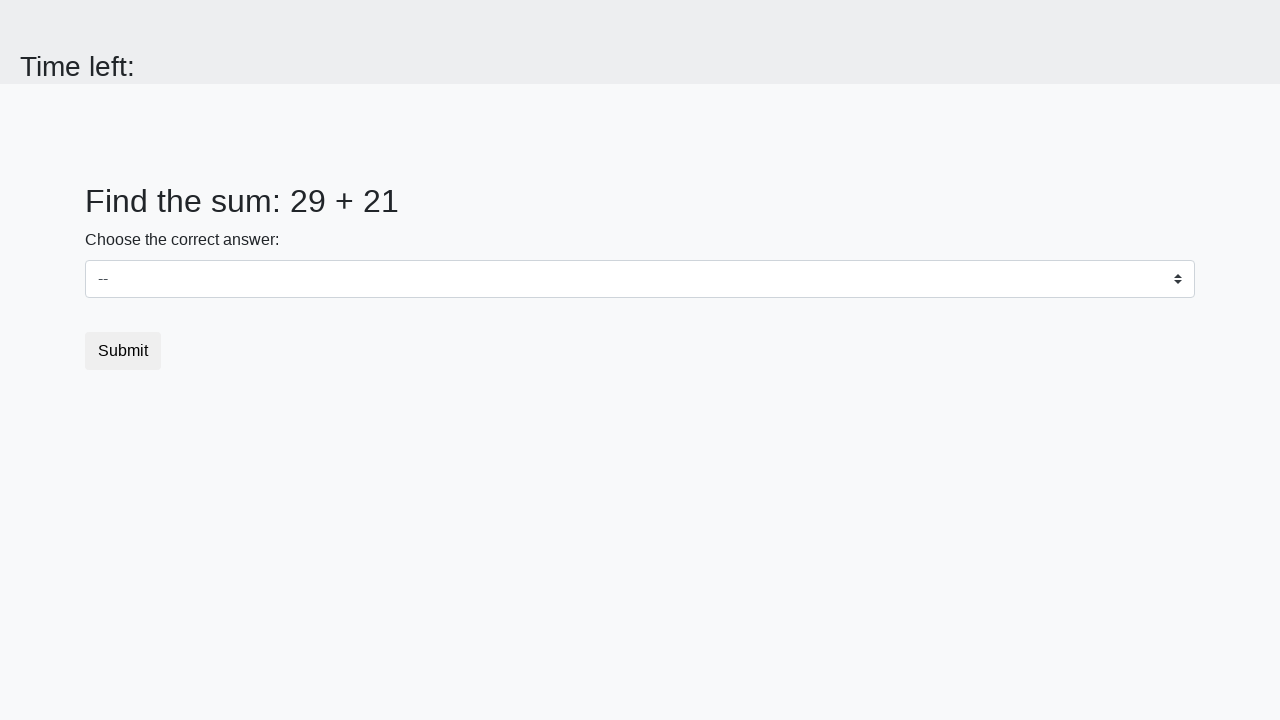

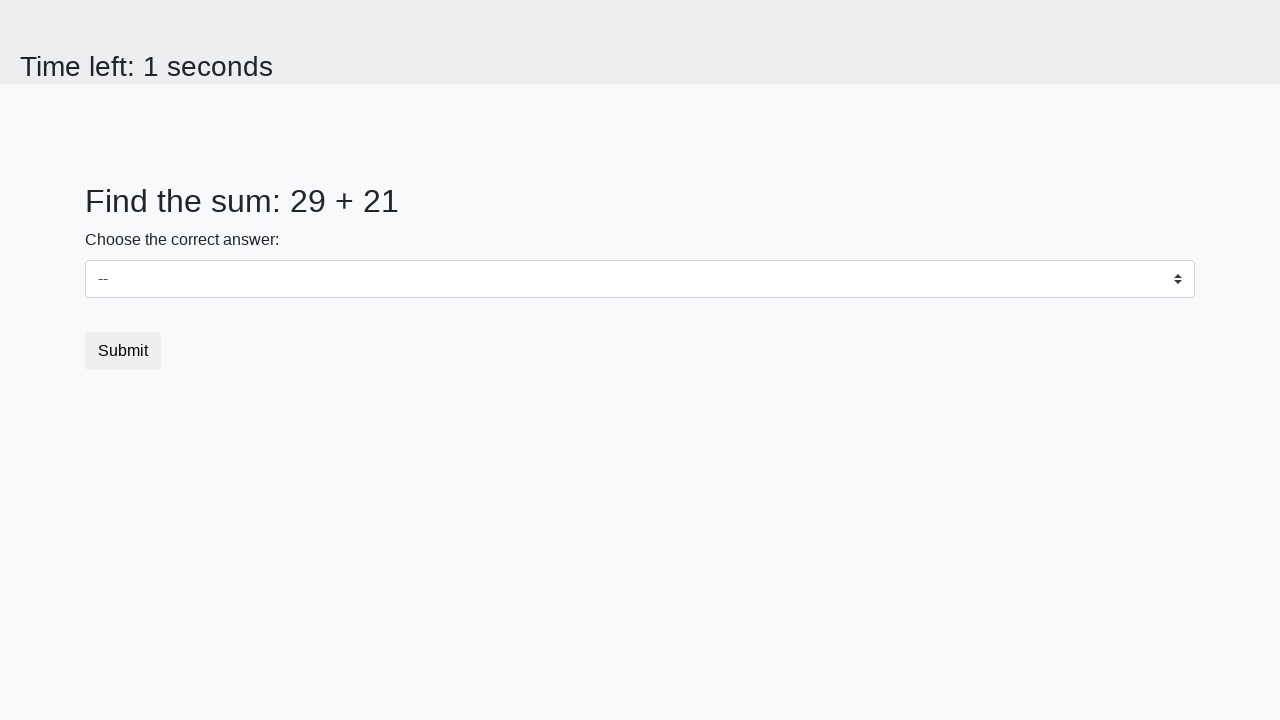